Navigates to a course content page and performs hover actions on the Courses menu and Data Warehousing submenu item

Starting URL: http://greenstech.in/selenium-course-content.html

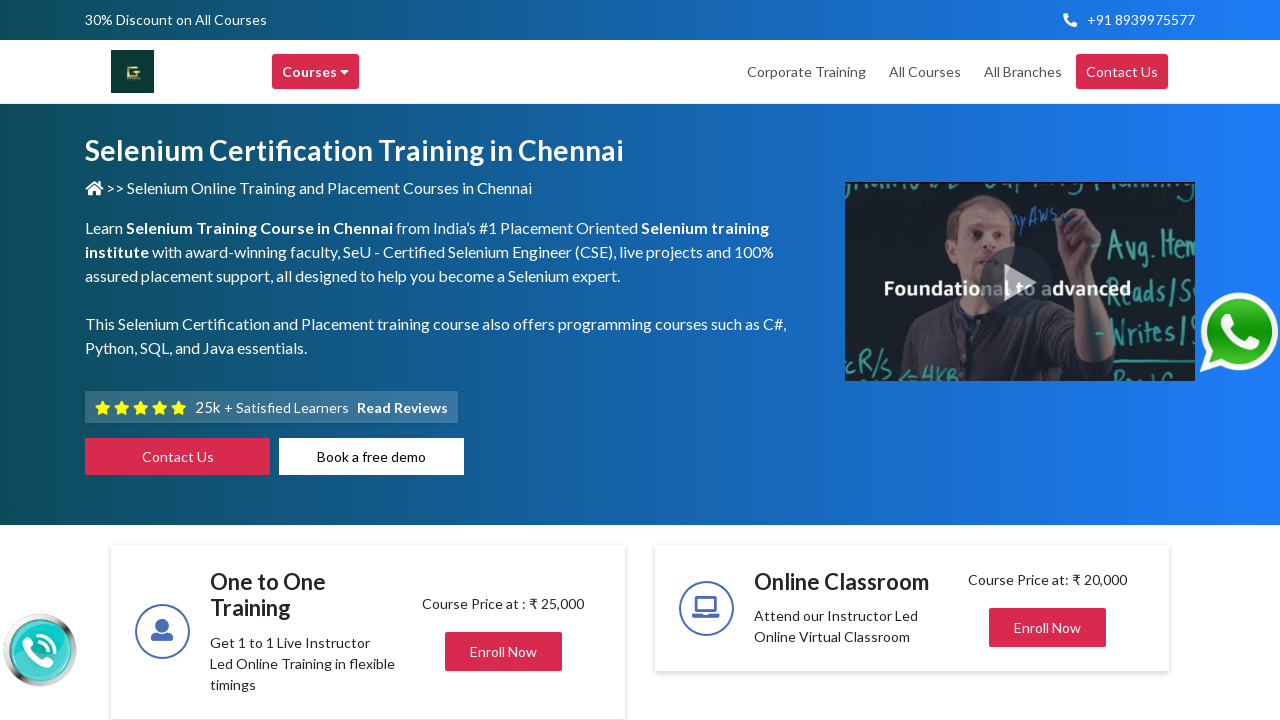

Hovered over Courses menu at (316, 72) on xpath=//div[text()='Courses ']
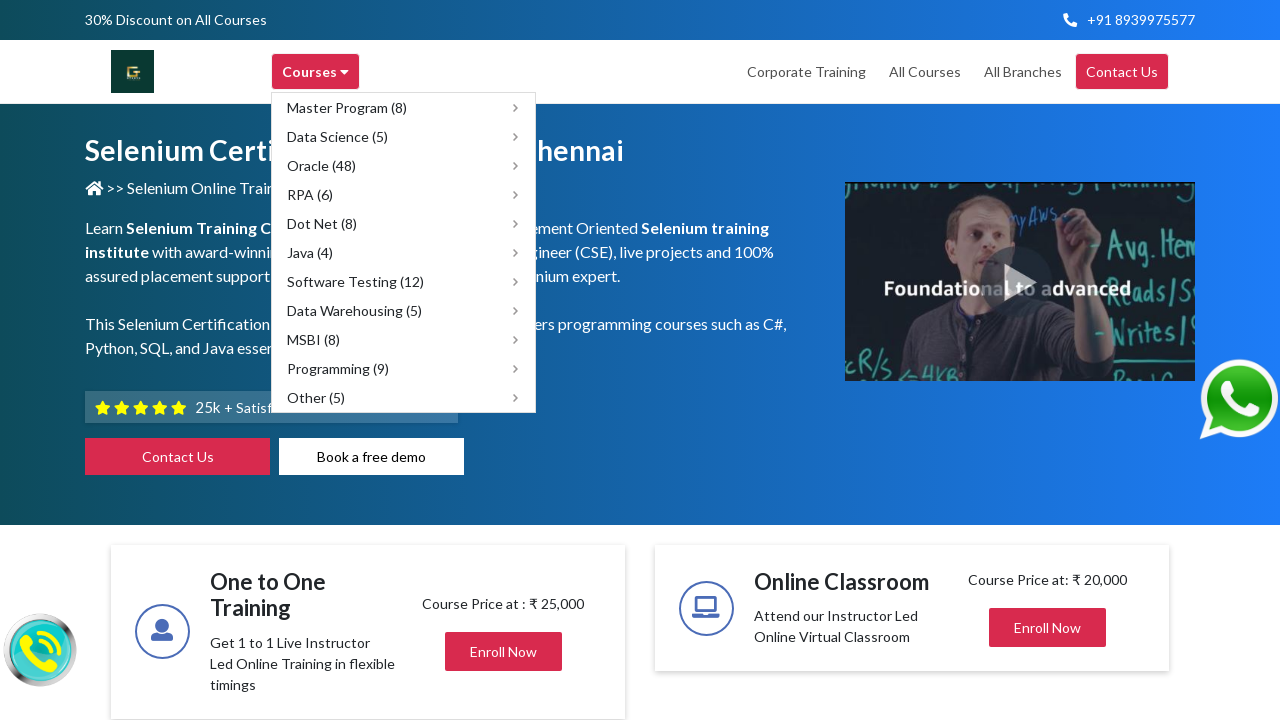

Hovered over Data Warehousing submenu item at (354, 310) on xpath=//span[text()='Data Warehousing (5)']
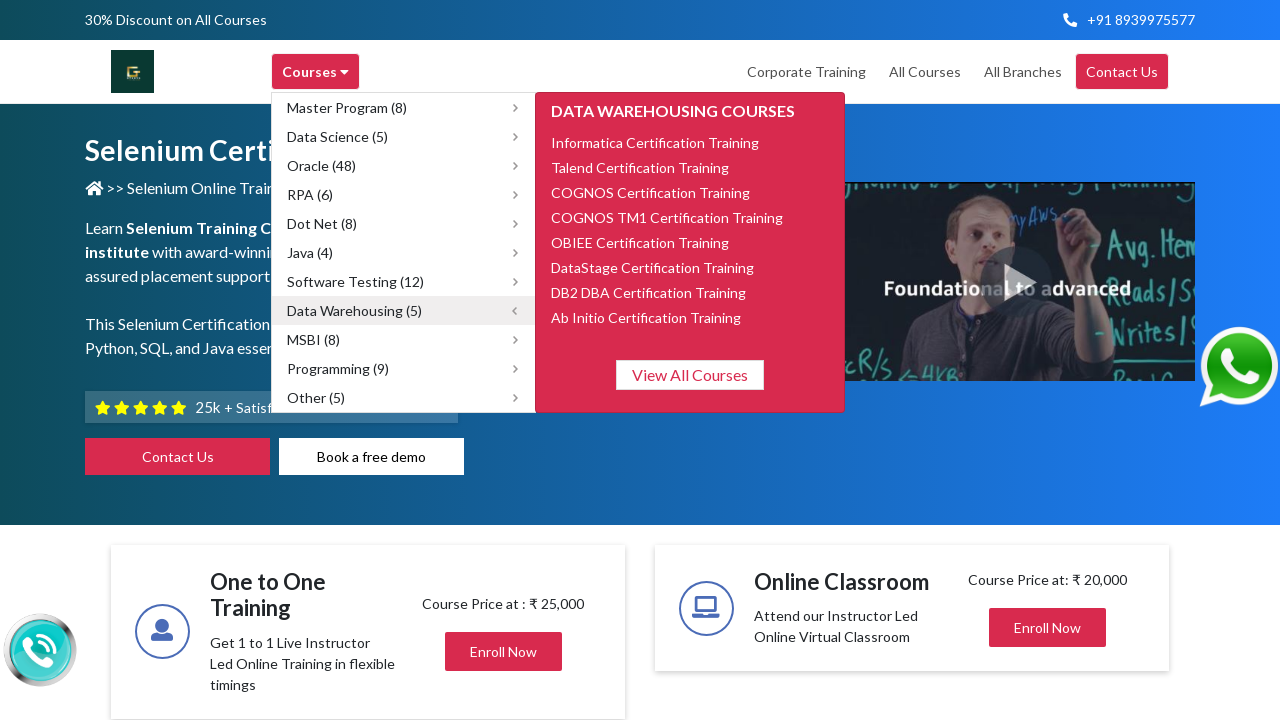

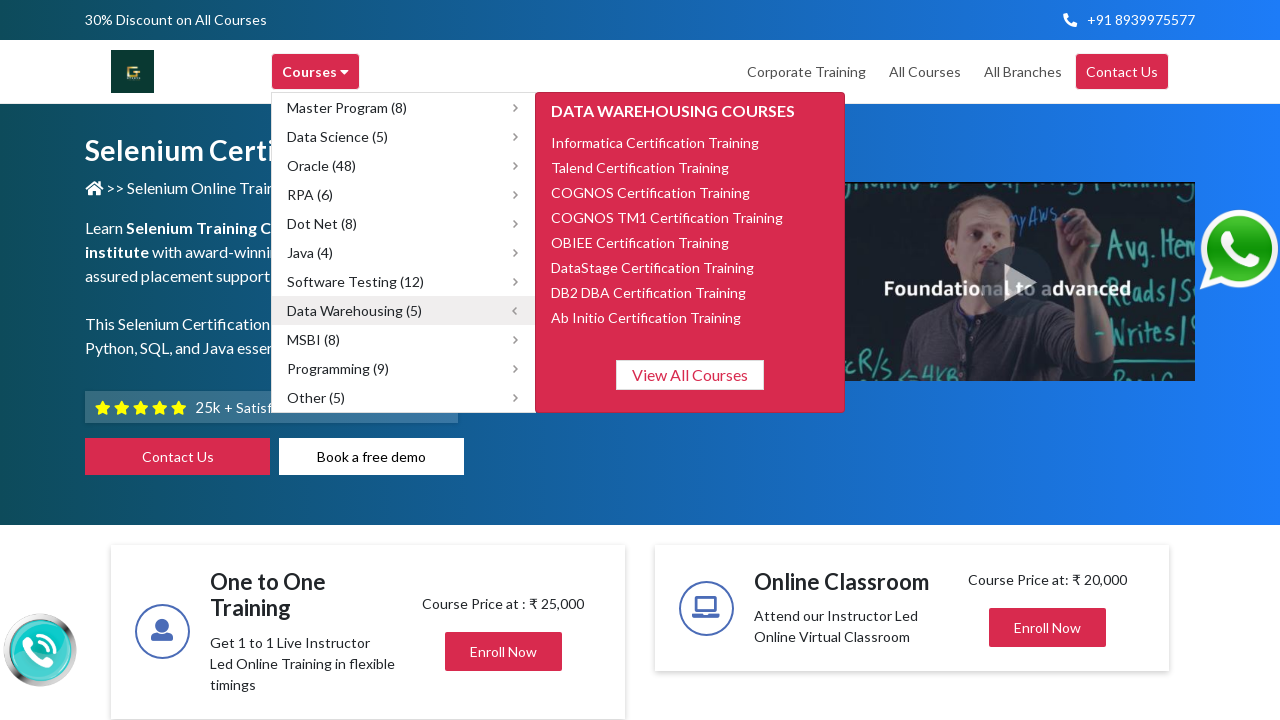